Tests dropdown selection functionality by selecting values from both single and multi-select dropdowns on the LambdaTest demo page

Starting URL: https://www.lambdatest.com/selenium-playground/select-dropdown-demo

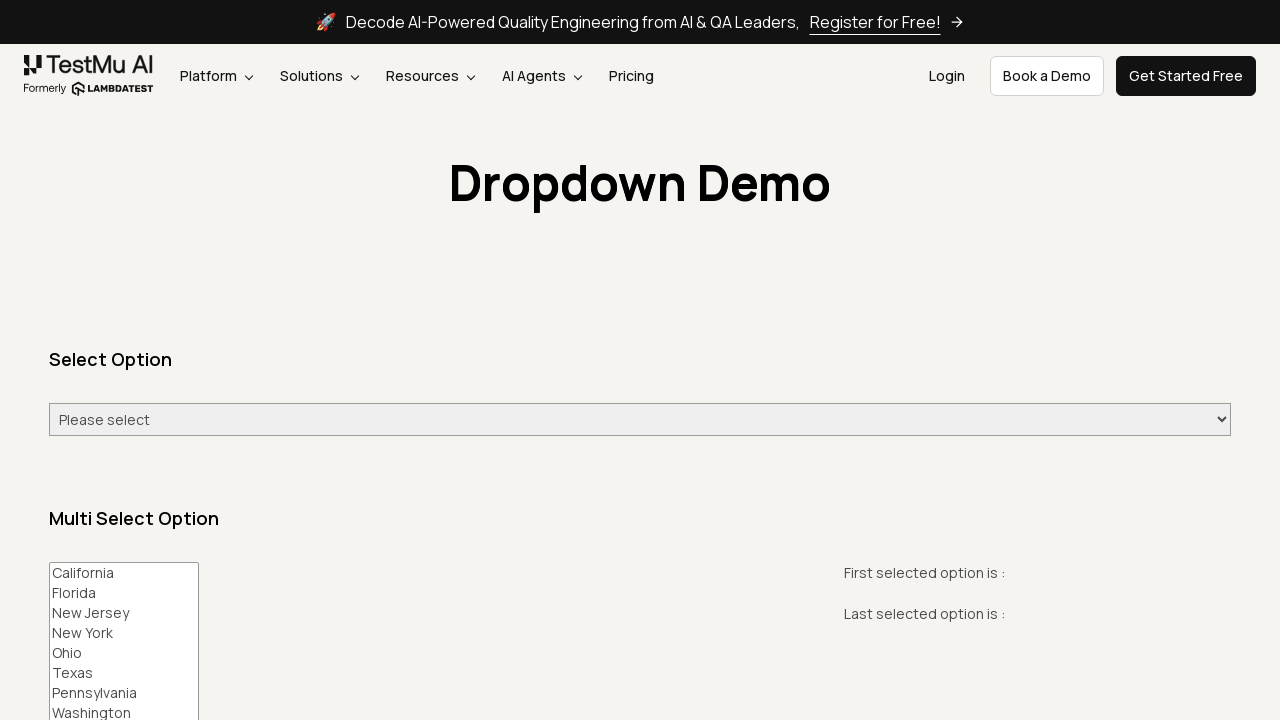

Located single select dropdown element
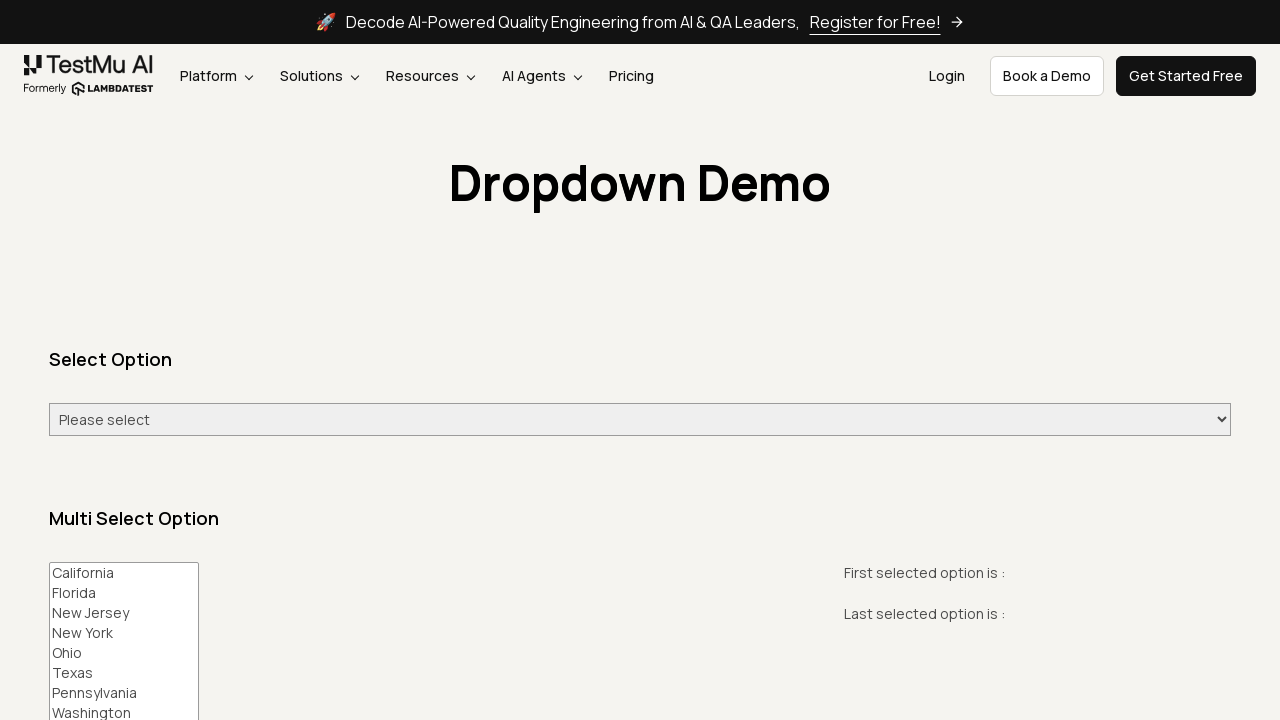

Selected 'Friday' from single select dropdown on #select-demo
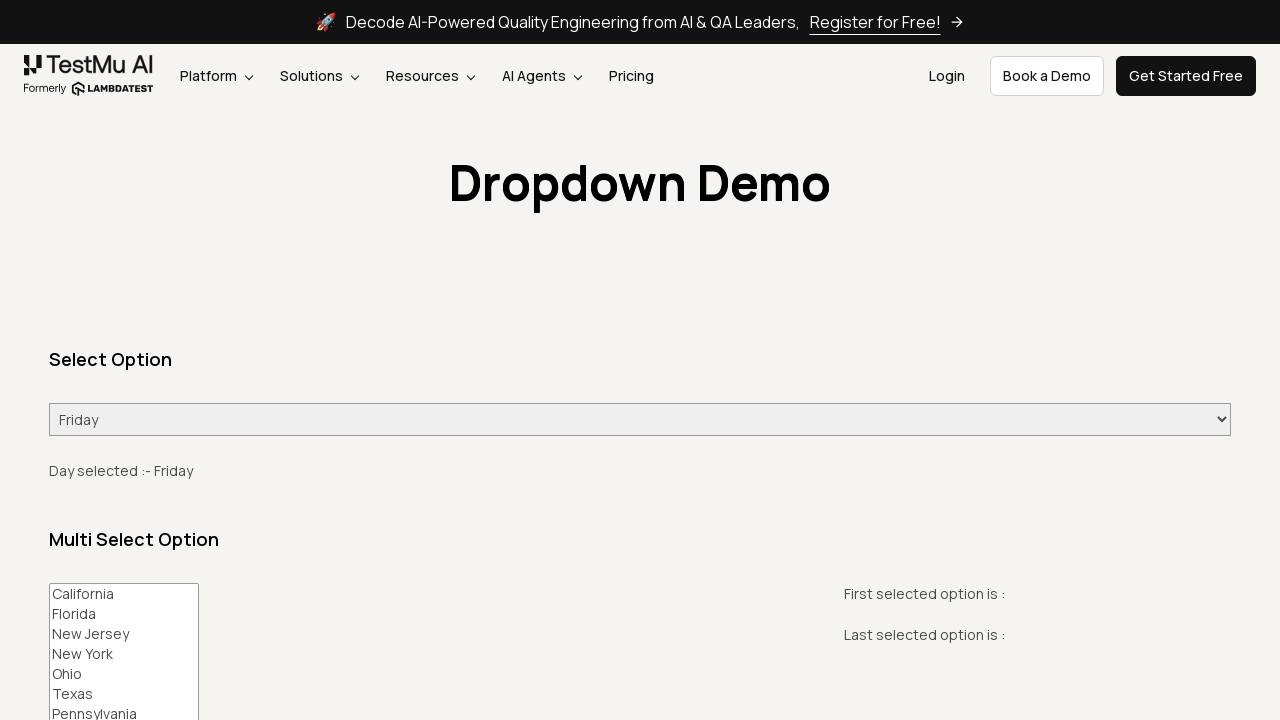

Located multi-select dropdown element
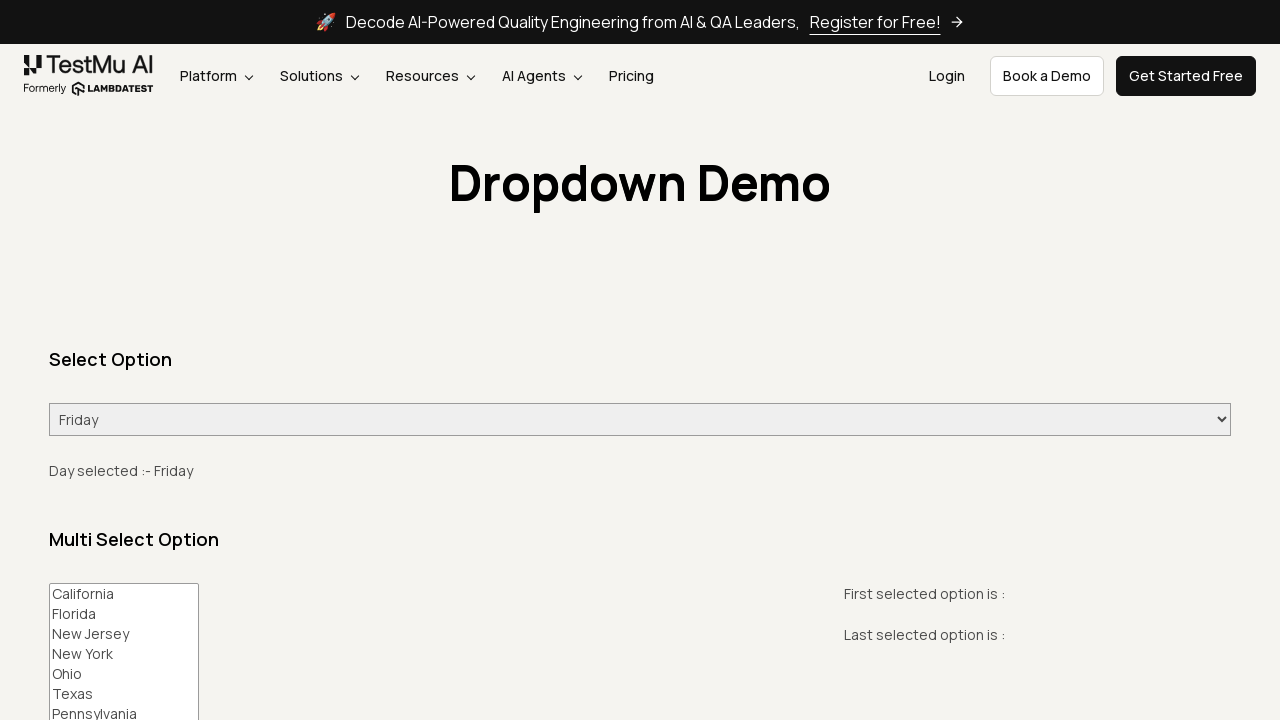

Selected 3rd option (index 2) from multi-select dropdown on #multi-select
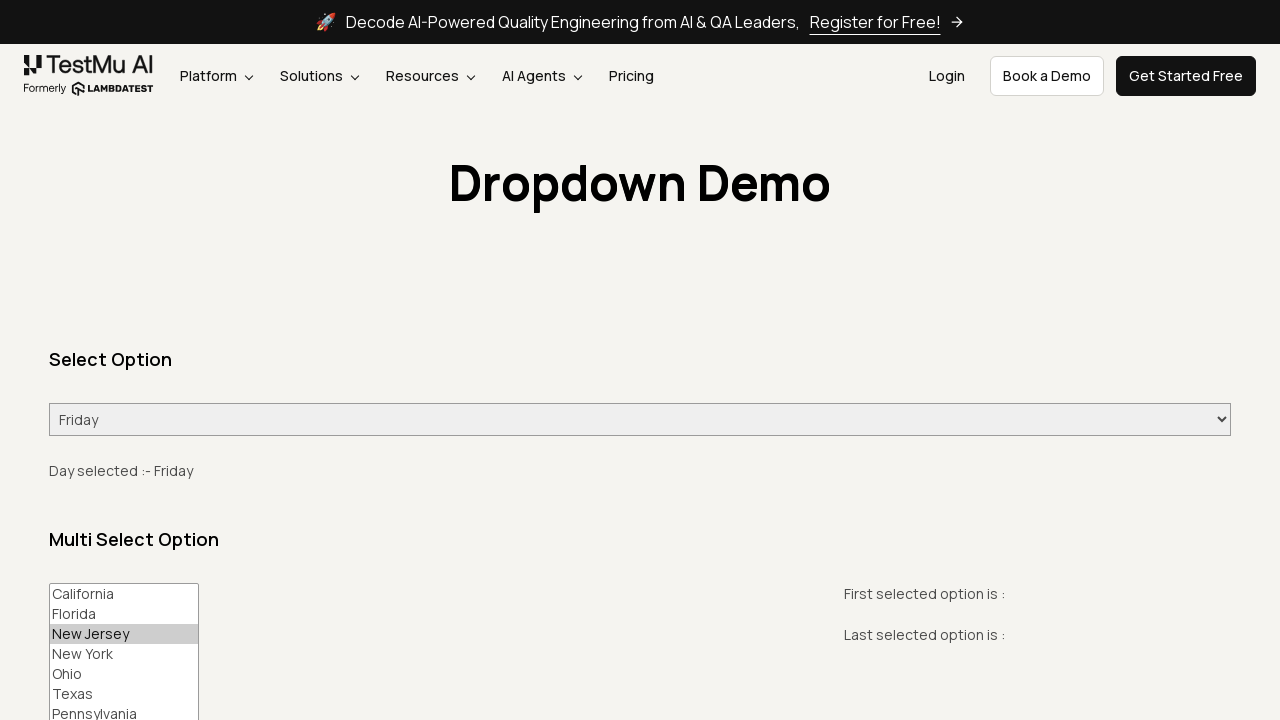

Selected 'Texas' from multi-select dropdown by value on #multi-select
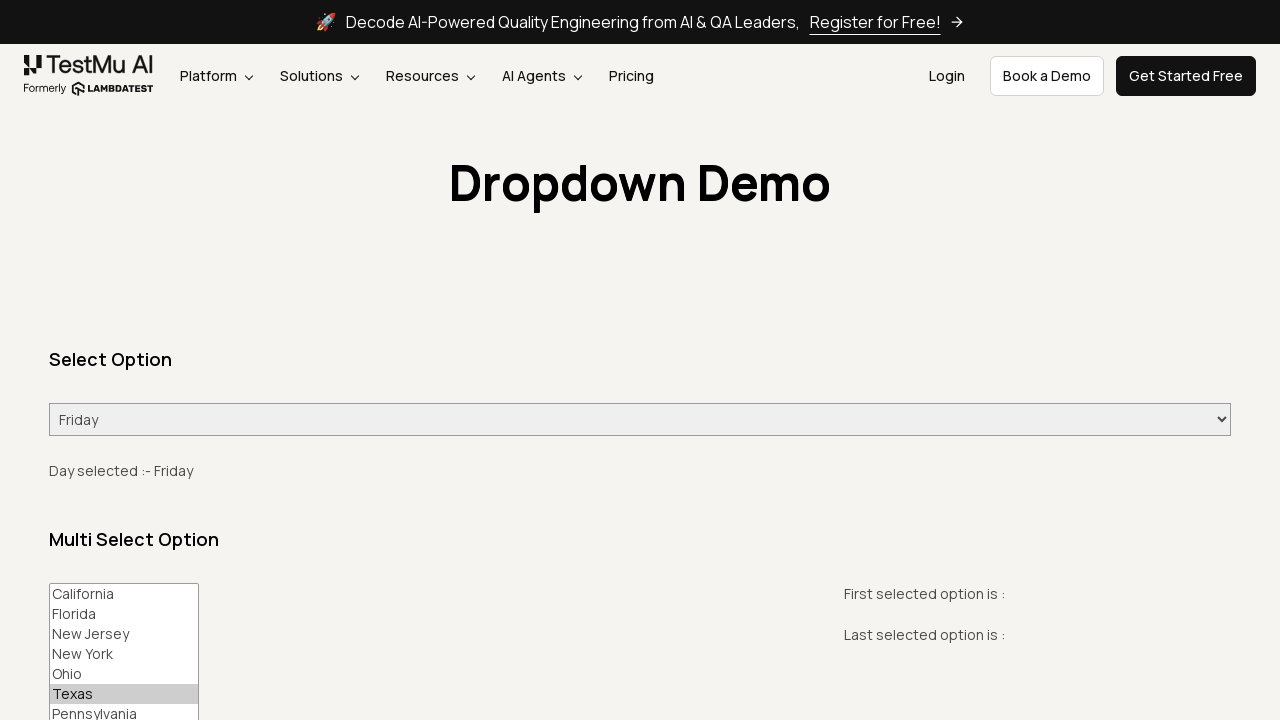

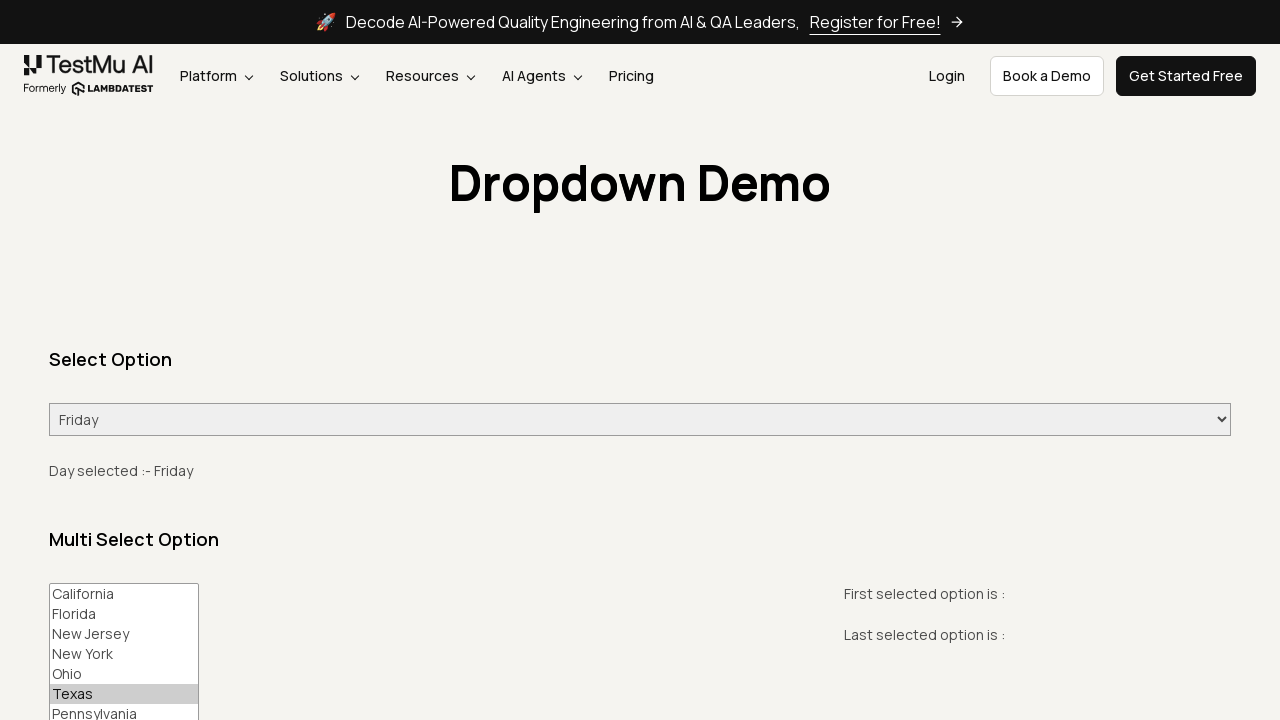